A failing test that creates todos and expects wrong text - demonstrates test assertion failure

Starting URL: https://demo.playwright.dev/todomvc

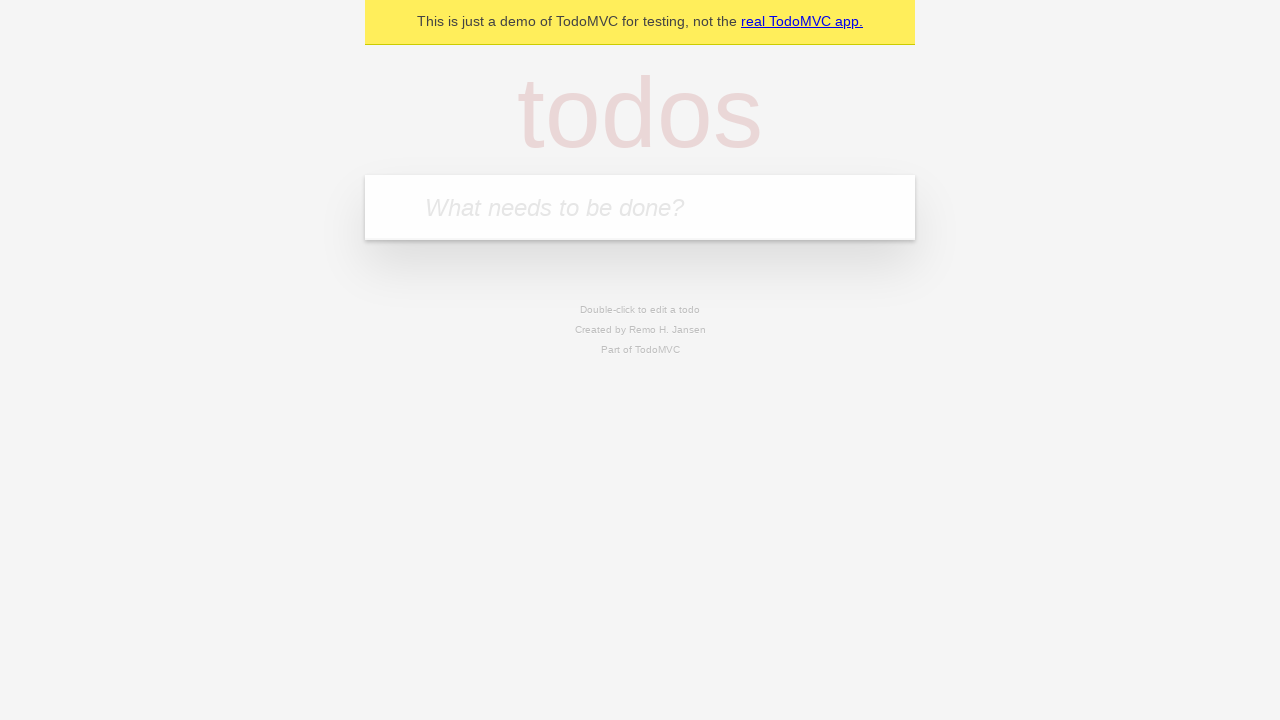

Filled todo input with 'buy some cheese' on internal:attr=[placeholder="What needs to be done?"i]
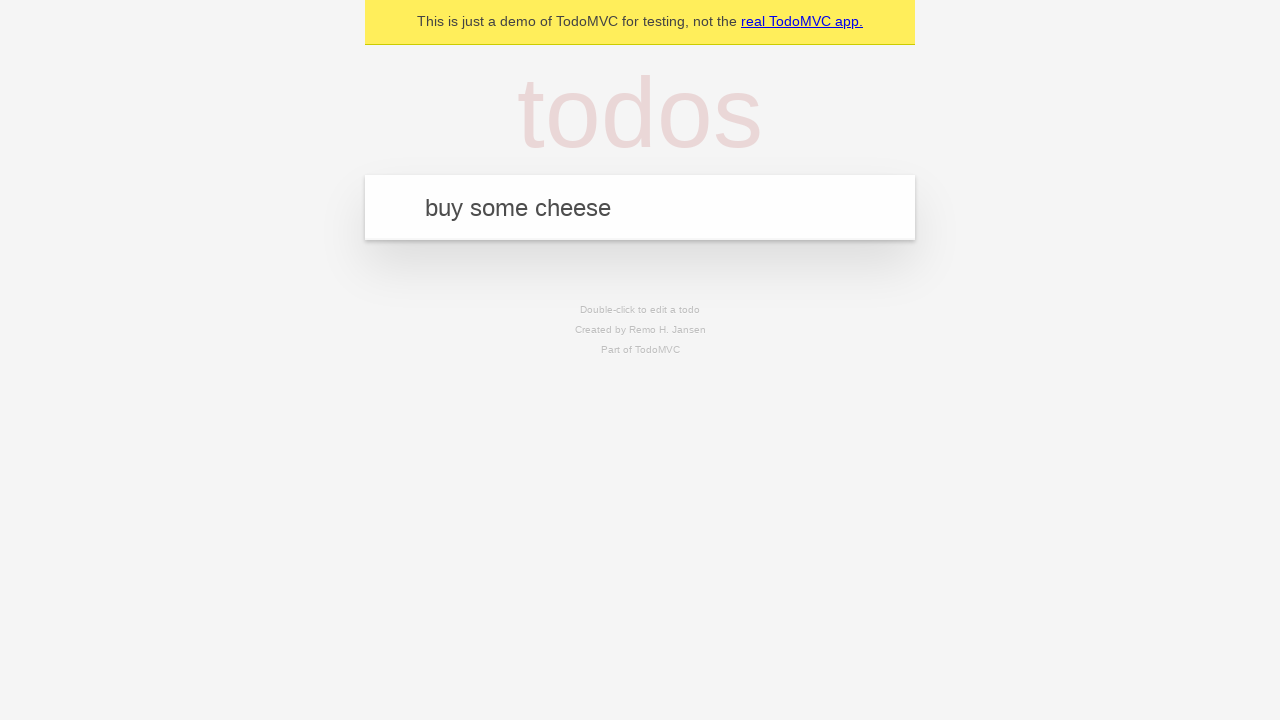

Pressed Enter to create first todo on internal:attr=[placeholder="What needs to be done?"i]
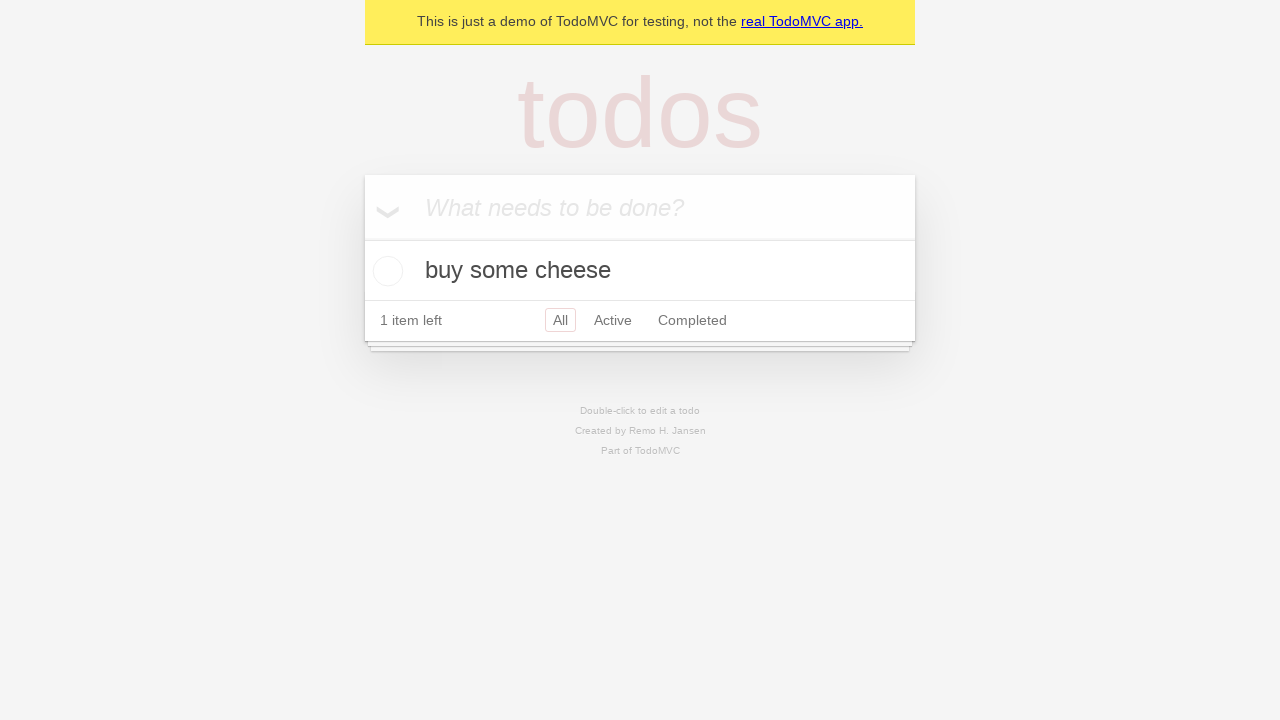

Filled todo input with 'feed the cat' on internal:attr=[placeholder="What needs to be done?"i]
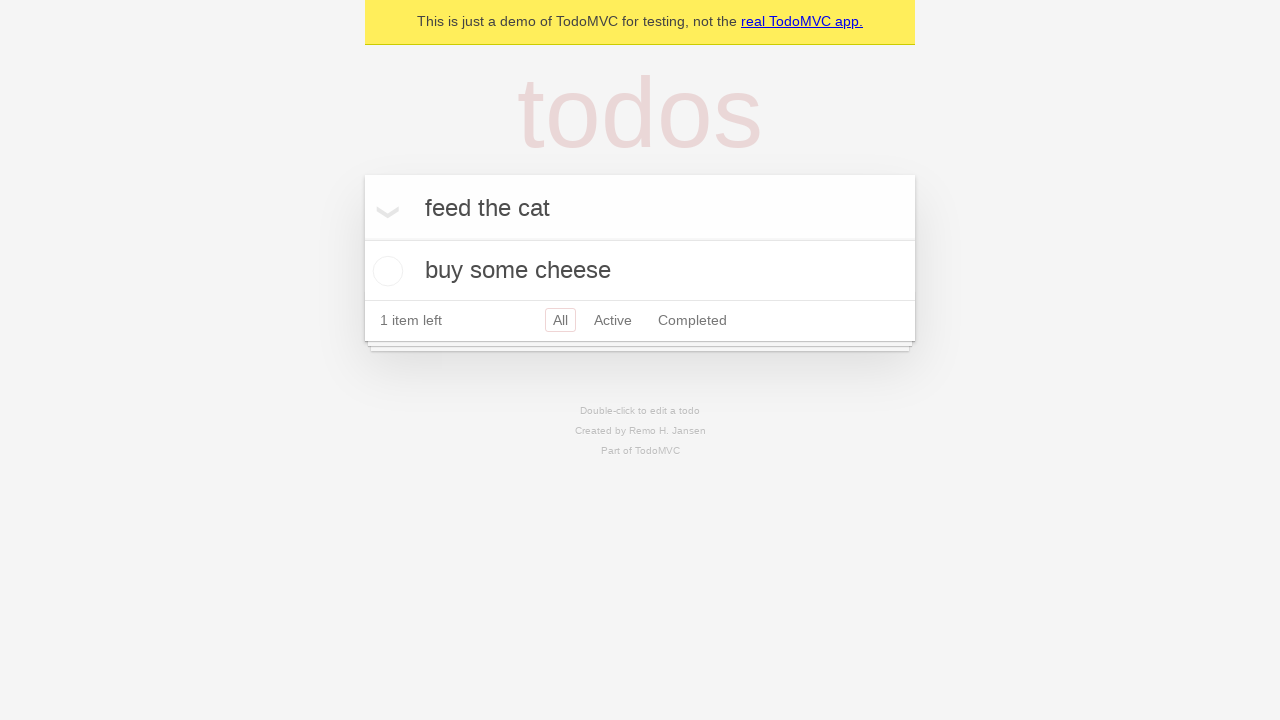

Pressed Enter to create second todo on internal:attr=[placeholder="What needs to be done?"i]
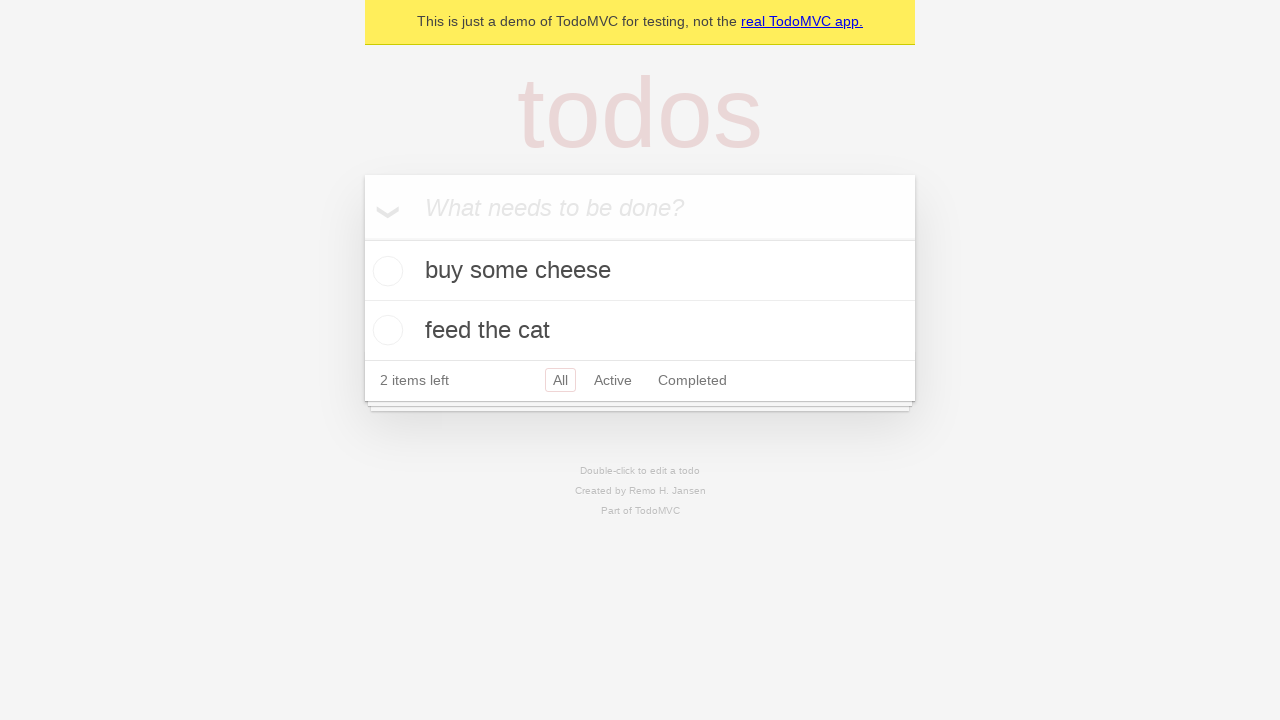

Filled todo input with 'book a doctors appointment' on internal:attr=[placeholder="What needs to be done?"i]
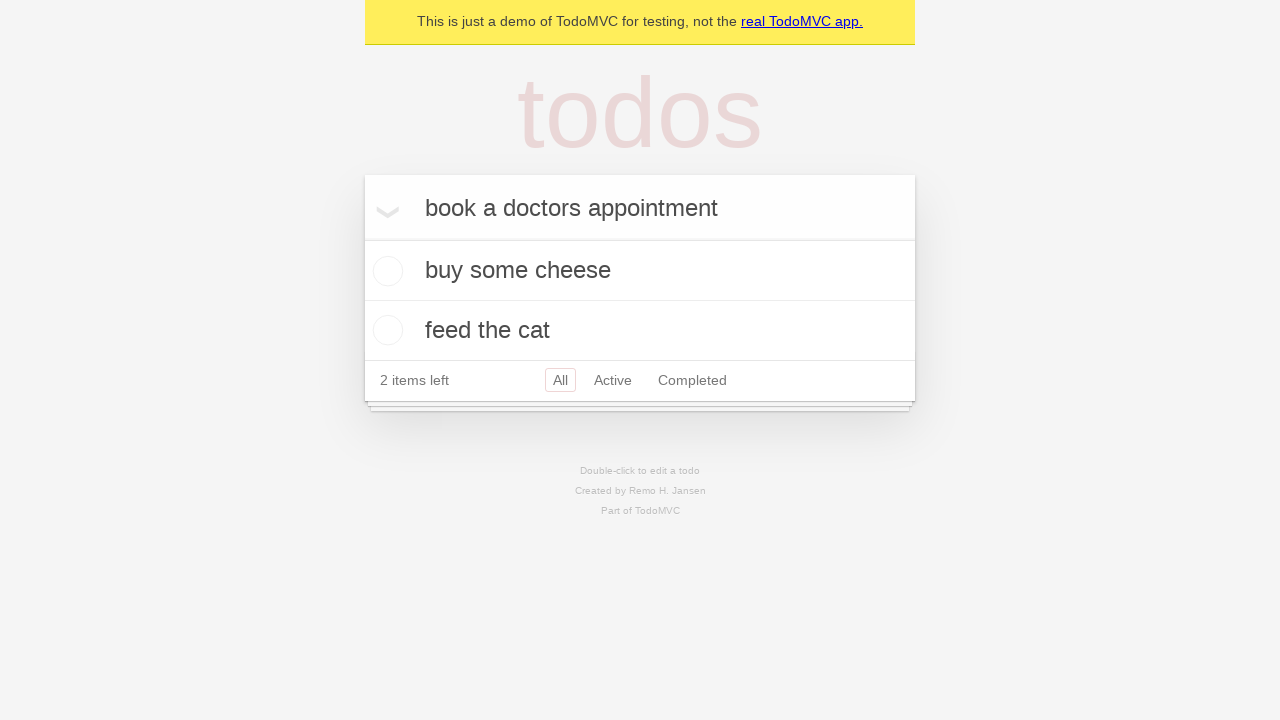

Pressed Enter to create third todo on internal:attr=[placeholder="What needs to be done?"i]
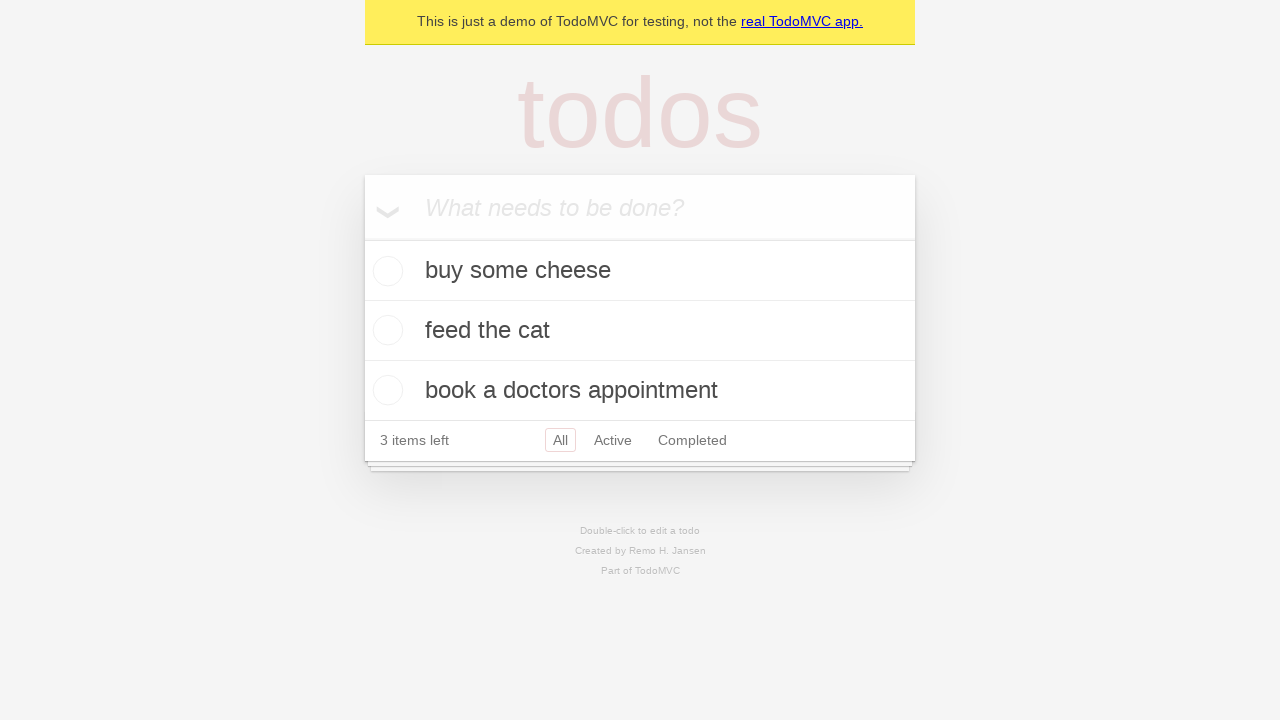

Waited for all 3 todos to be visible
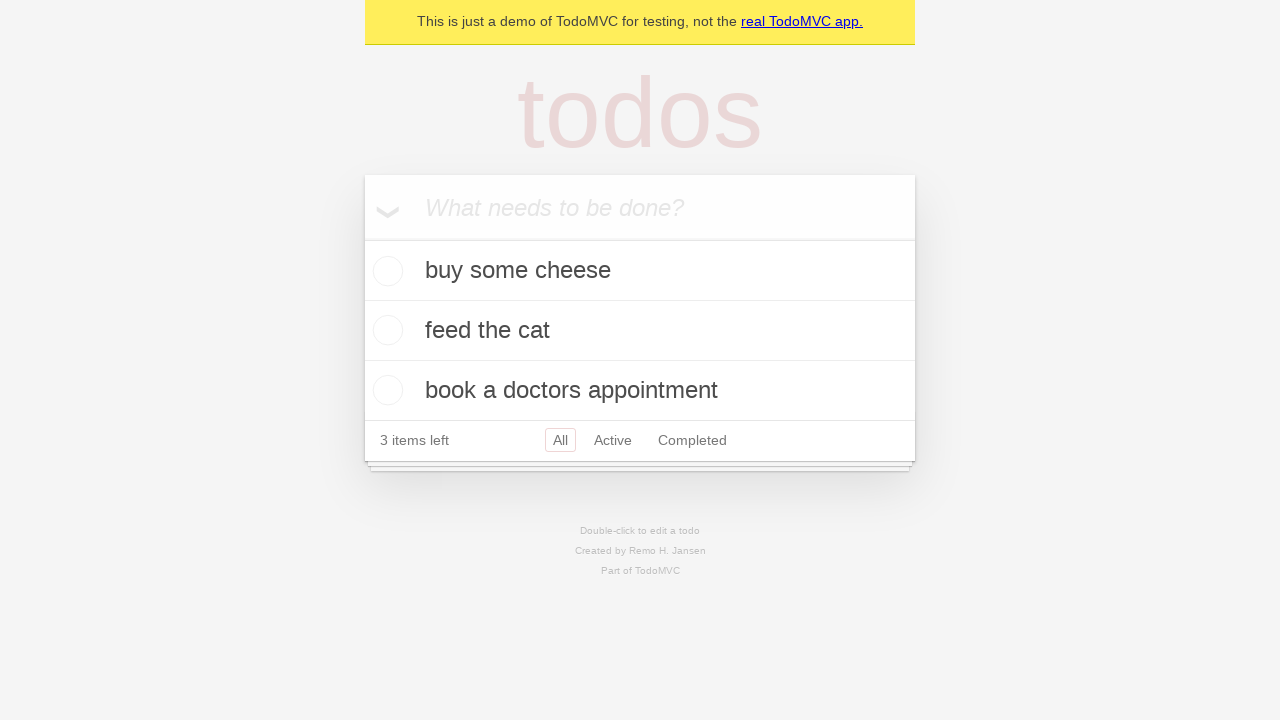

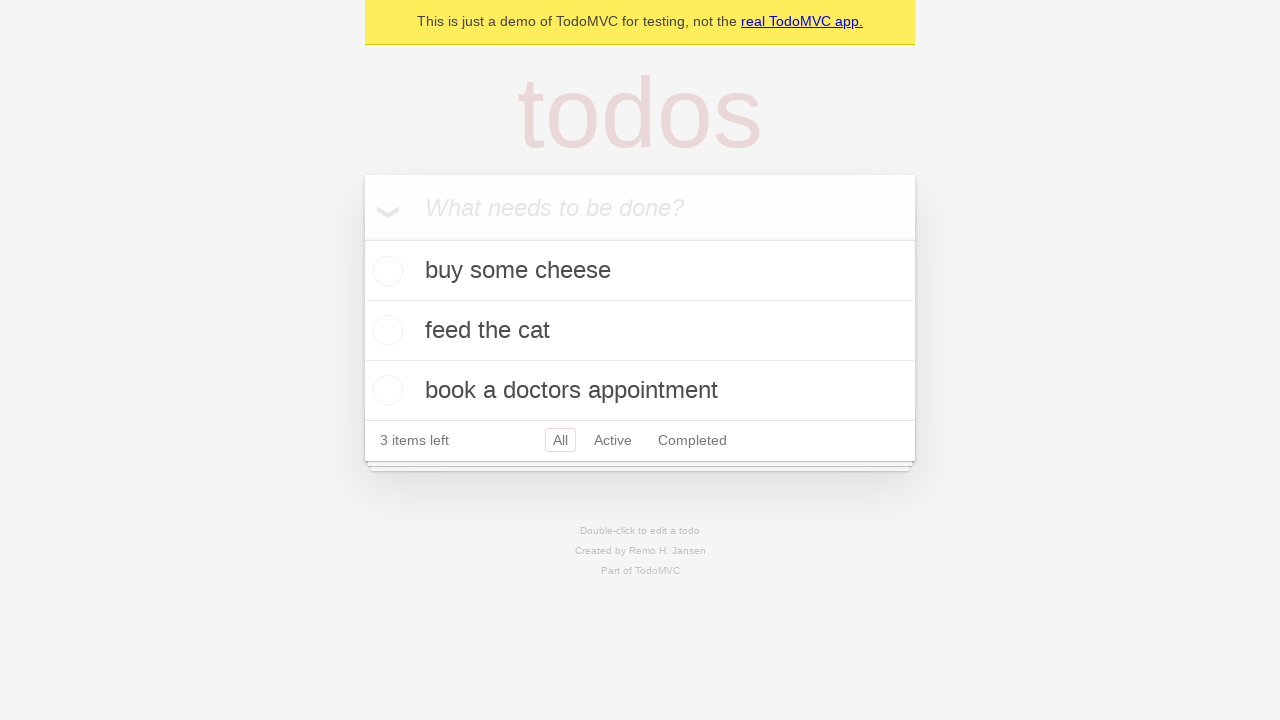